Tests a math challenge form by reading a value from the page, calculating log(abs(12*sin(x))), filling in the answer, checking required checkboxes, and submitting the form.

Starting URL: https://suninjuly.github.io/math.html

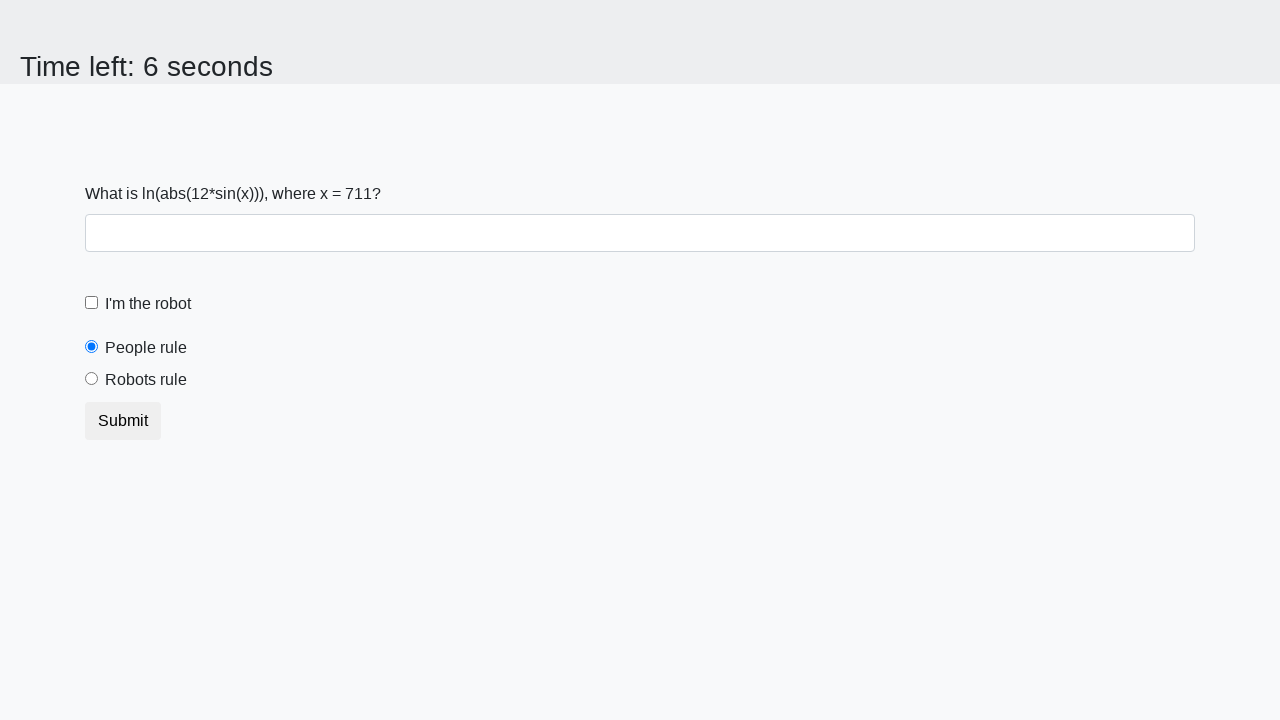

Read input value from #input_value element
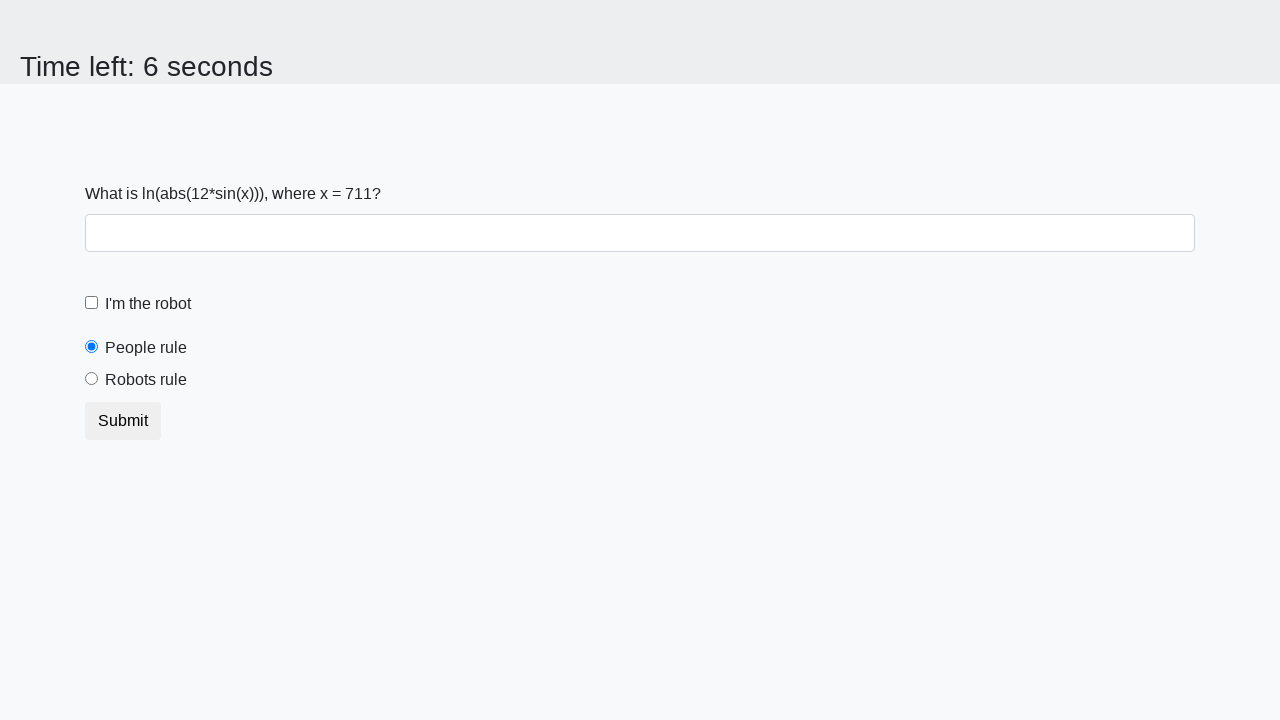

Parsed input value as integer: 711
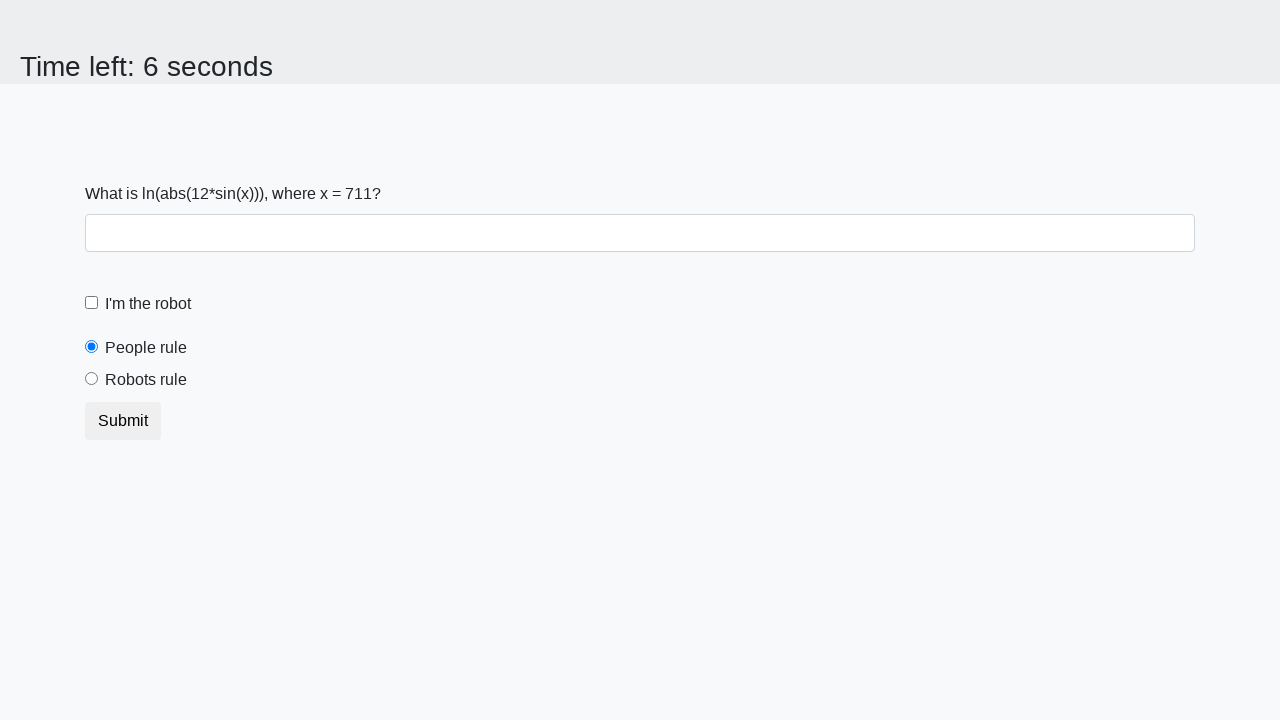

Calculated answer using log(abs(12*sin(x))): 2.3123416118857567
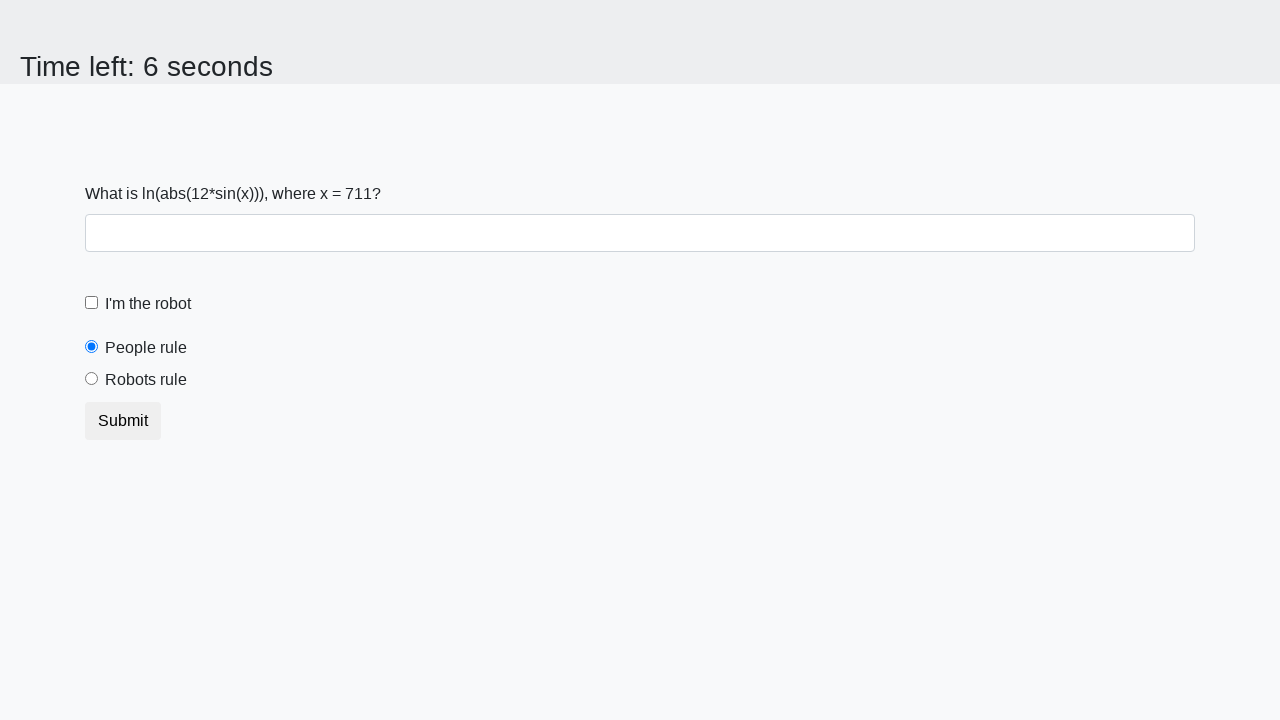

Filled answer field with calculated value: 2.3123416118857567 on #answer
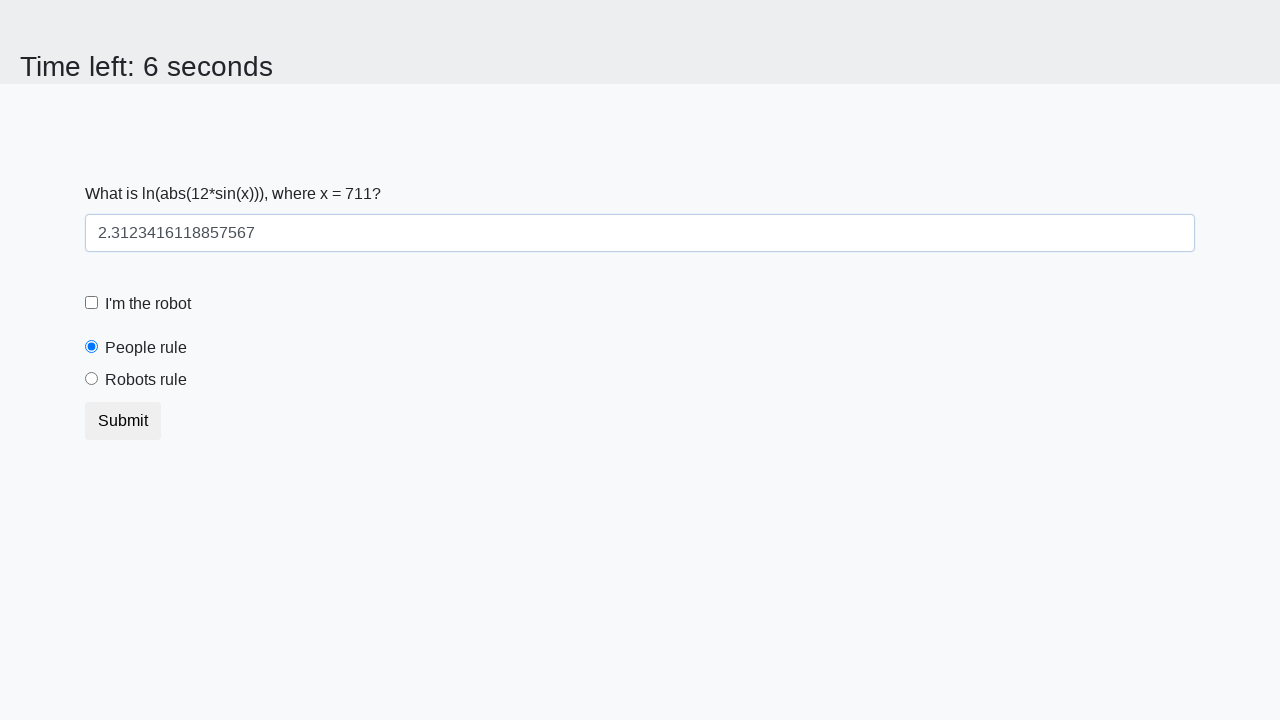

Clicked robot checkbox (#robotCheckbox) at (92, 303) on #robotCheckbox
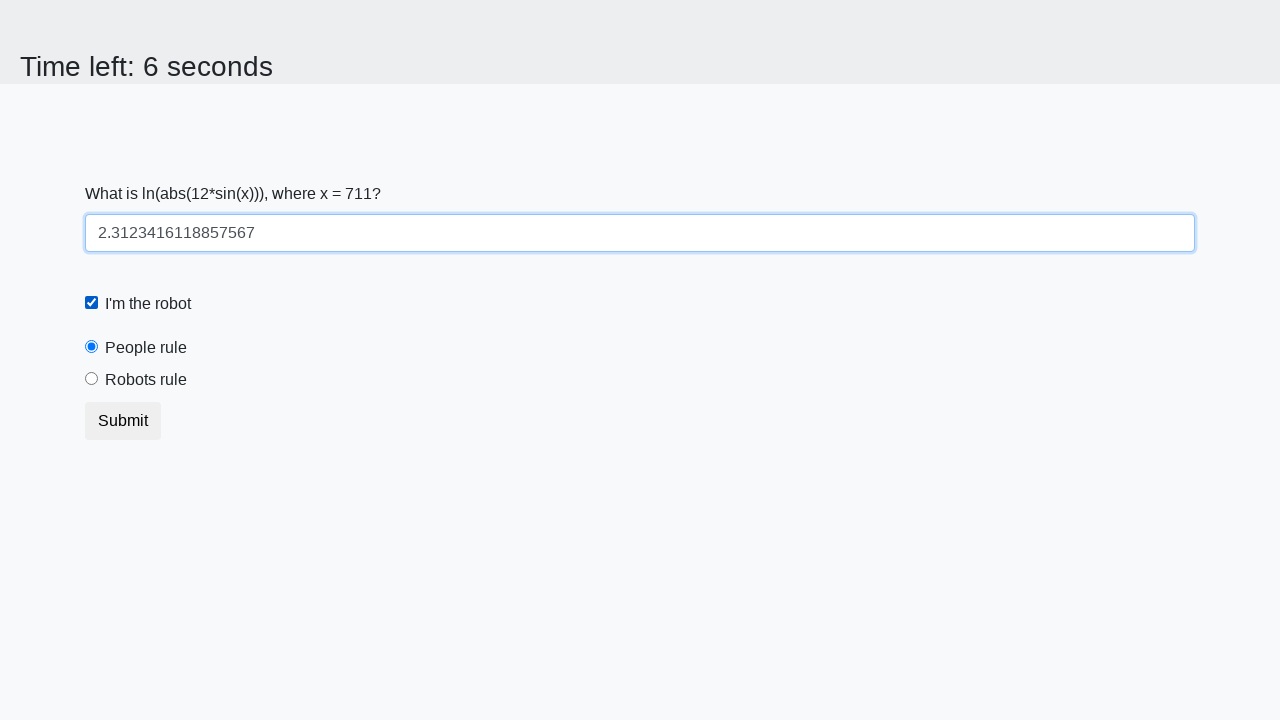

Clicked robots rule radio button (#robotsRule) at (92, 379) on #robotsRule
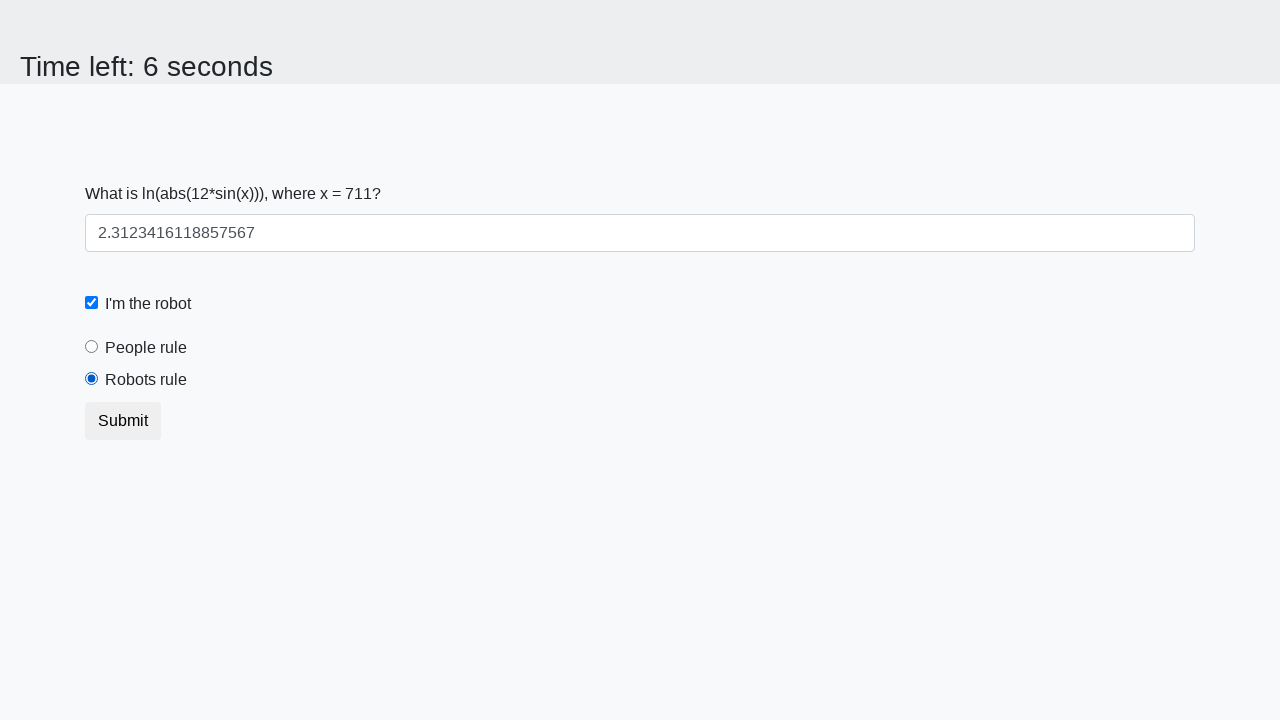

Clicked submit button (button.btn) at (123, 421) on button.btn
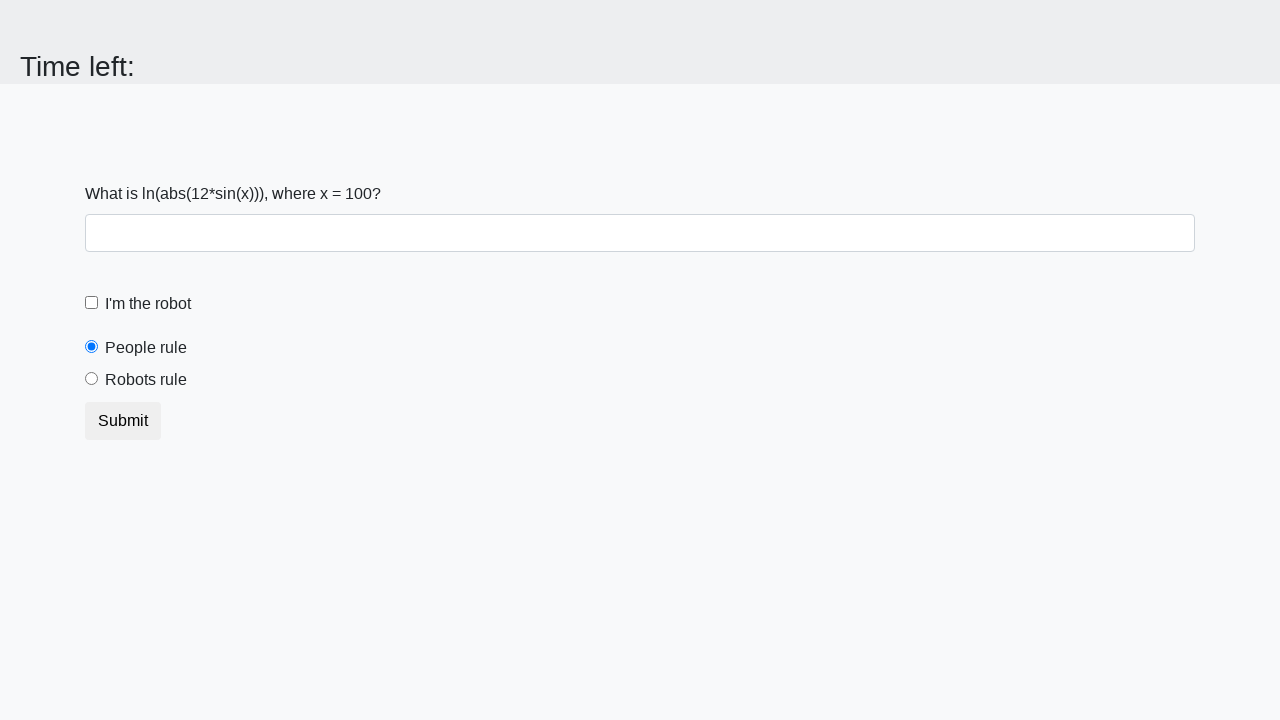

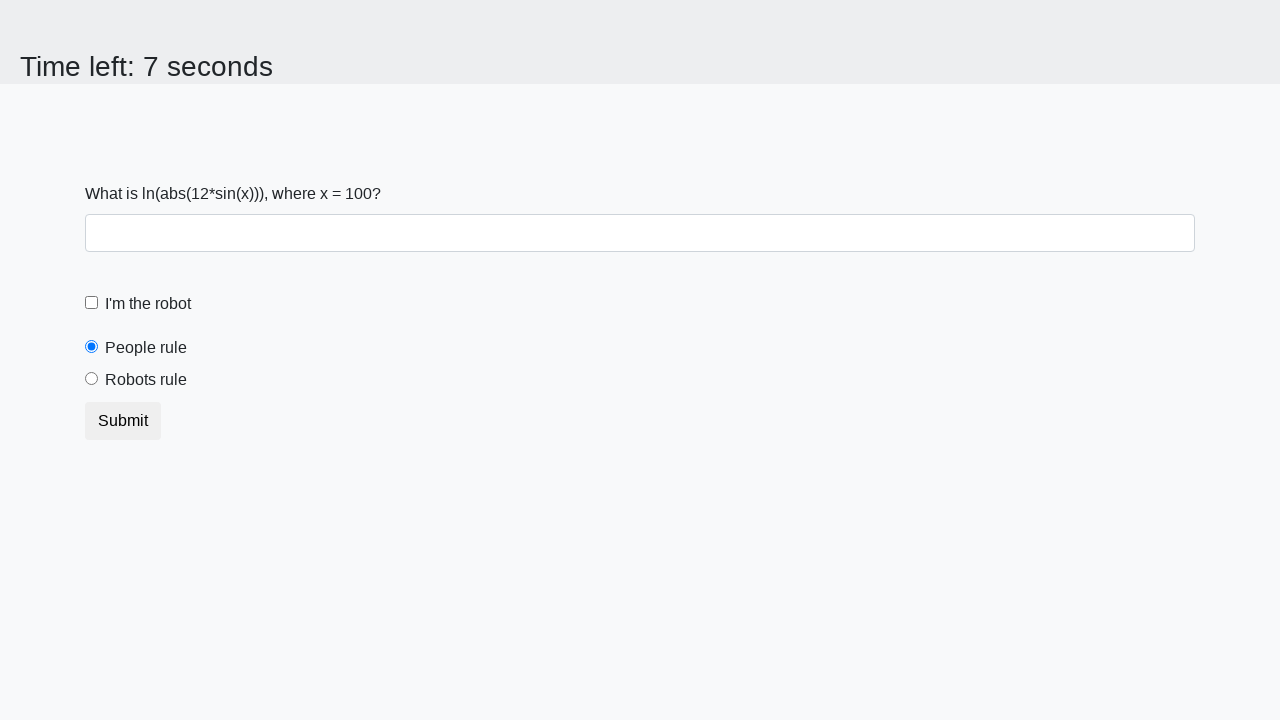